Verifies all form fields are accessible, enabled, and accept appropriate input types.

Starting URL: https://parabank.parasoft.com/parabank/contact.htm

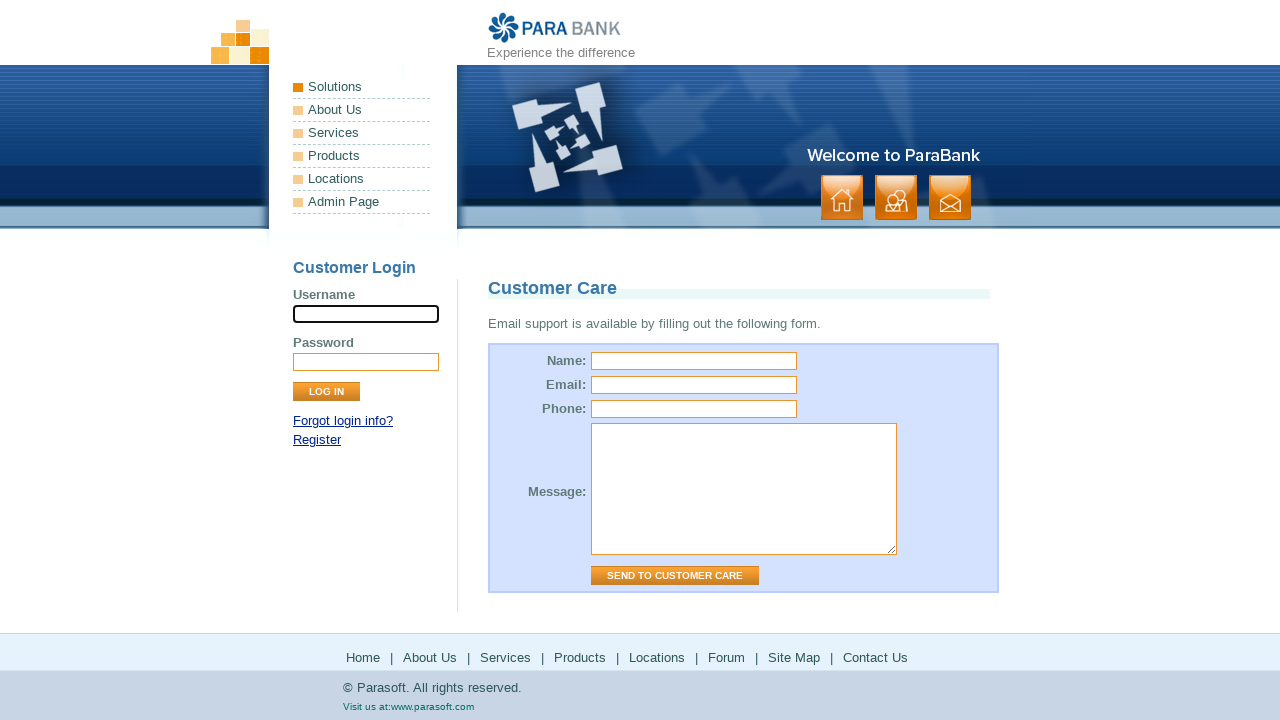

Waited for page to fully load (networkidle)
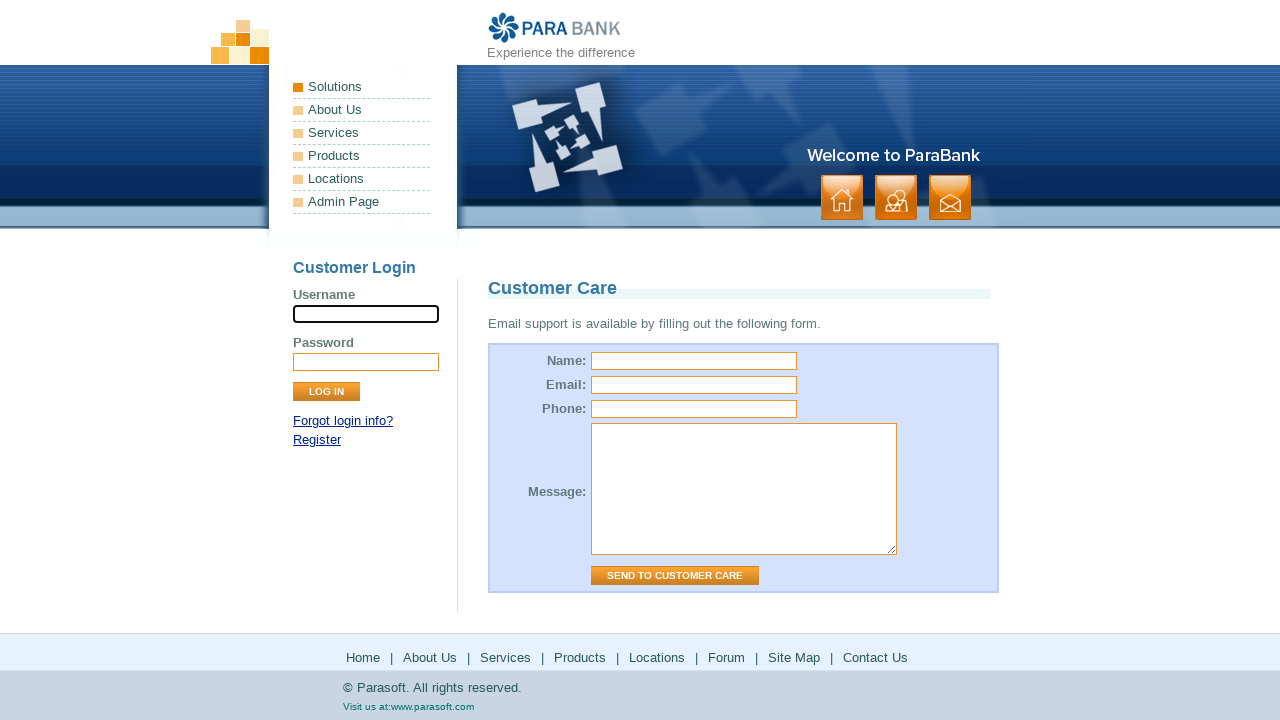

Filled name field with 'Starling' on input[name="name"]
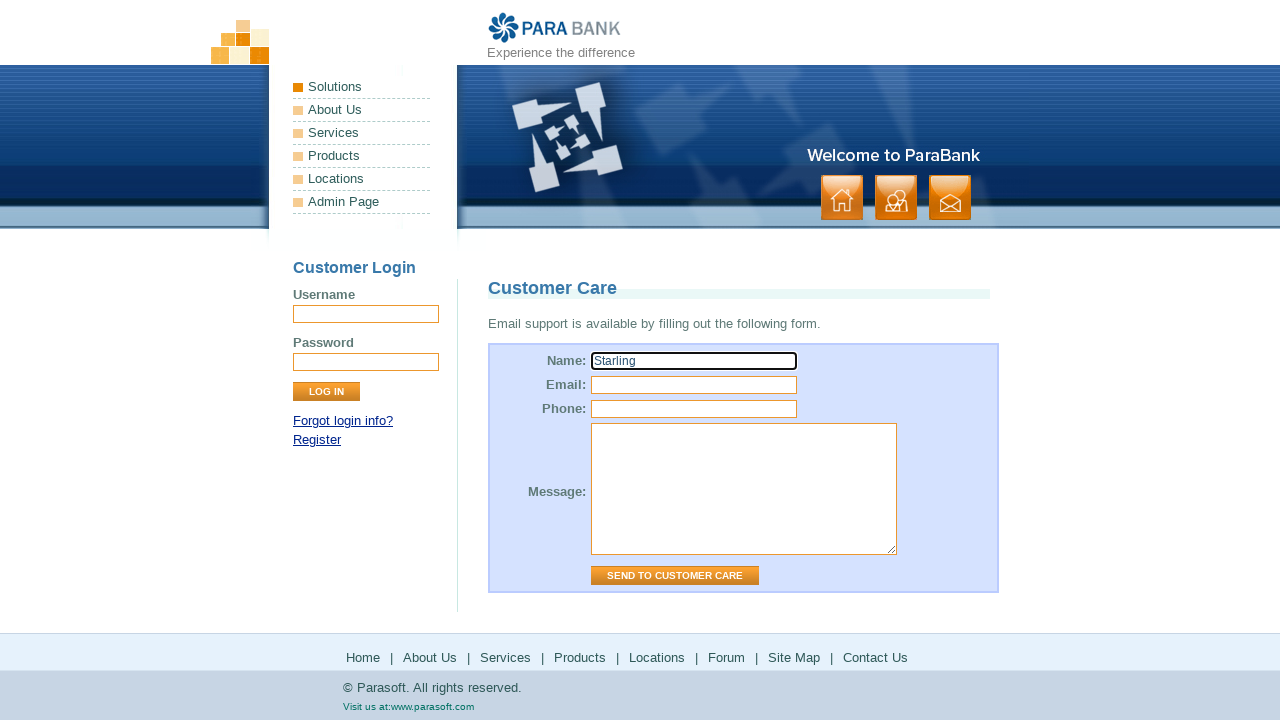

Retrieved name field value to verify input
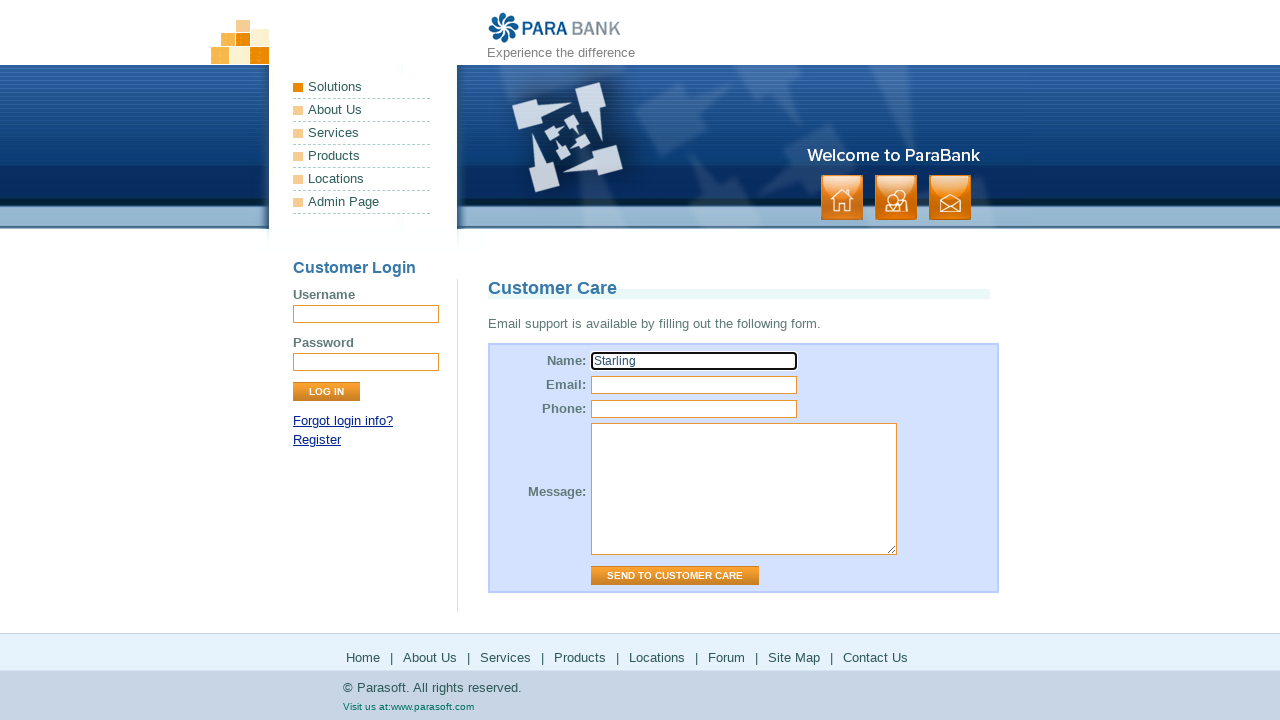

Filled email field with 'test@example.com' on input[name="email"]
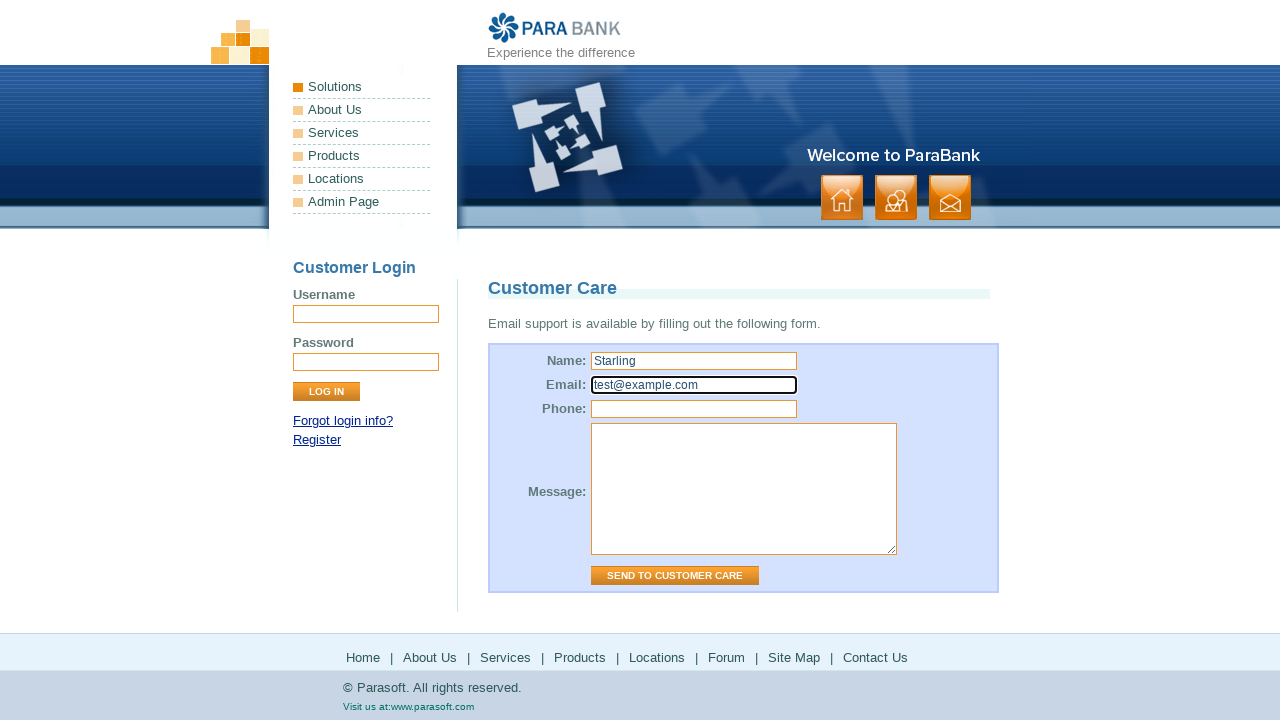

Retrieved email field value to verify input
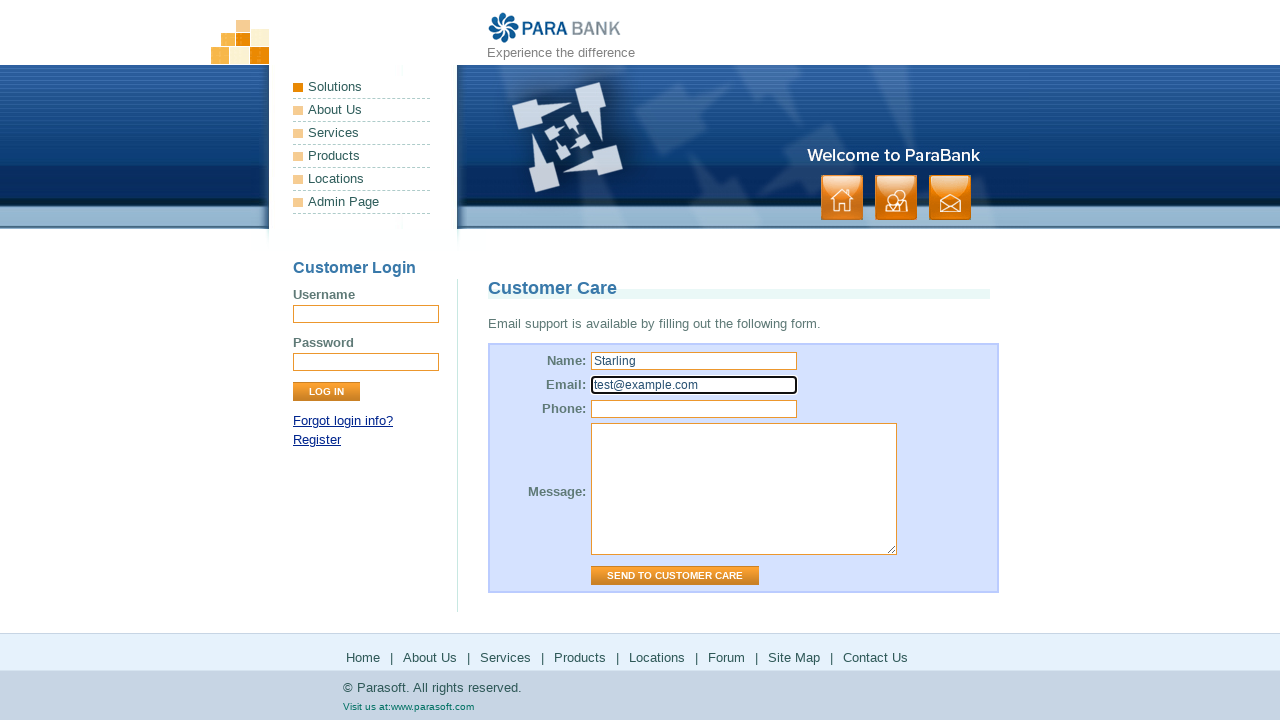

Filled phone field with '123-456-7890' on input[name="phone"]
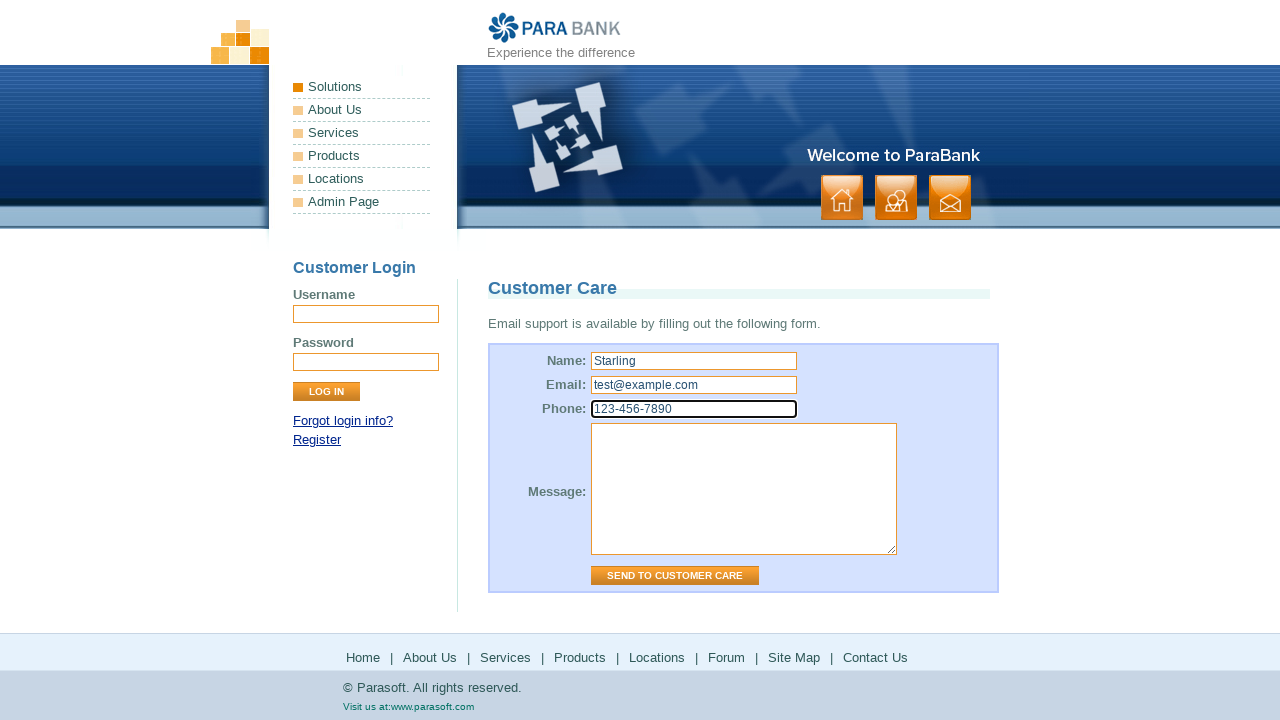

Retrieved phone field value to verify input
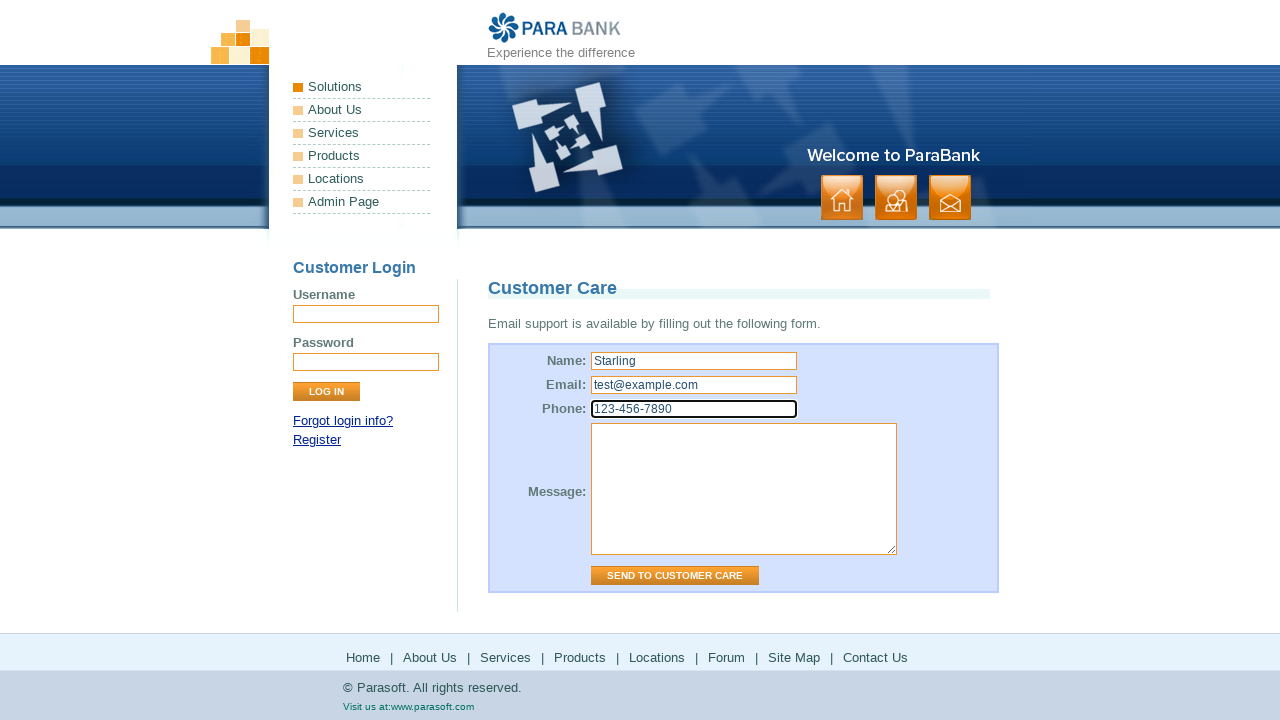

Filled message textarea with test message on textarea[name="message"]
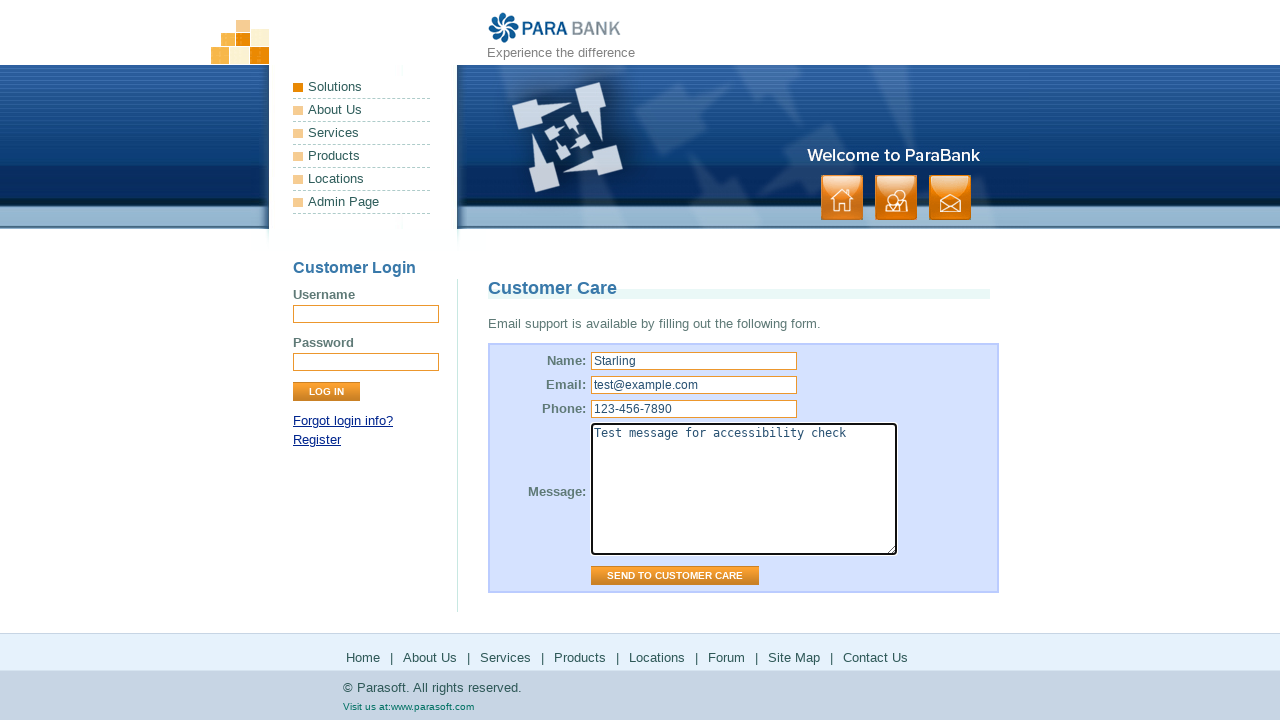

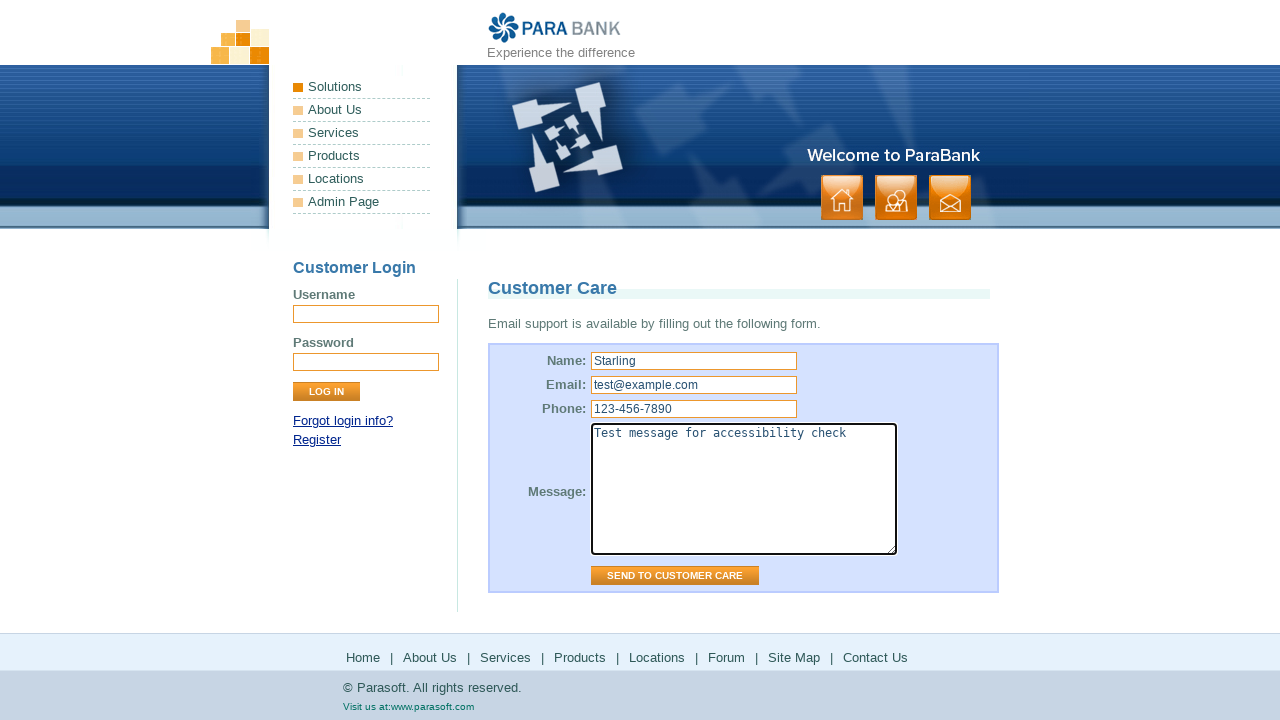